Navigates to the login practice page and verifies the page loads successfully

Starting URL: https://www.rahulshettyacademy.com/loginpagePractise/

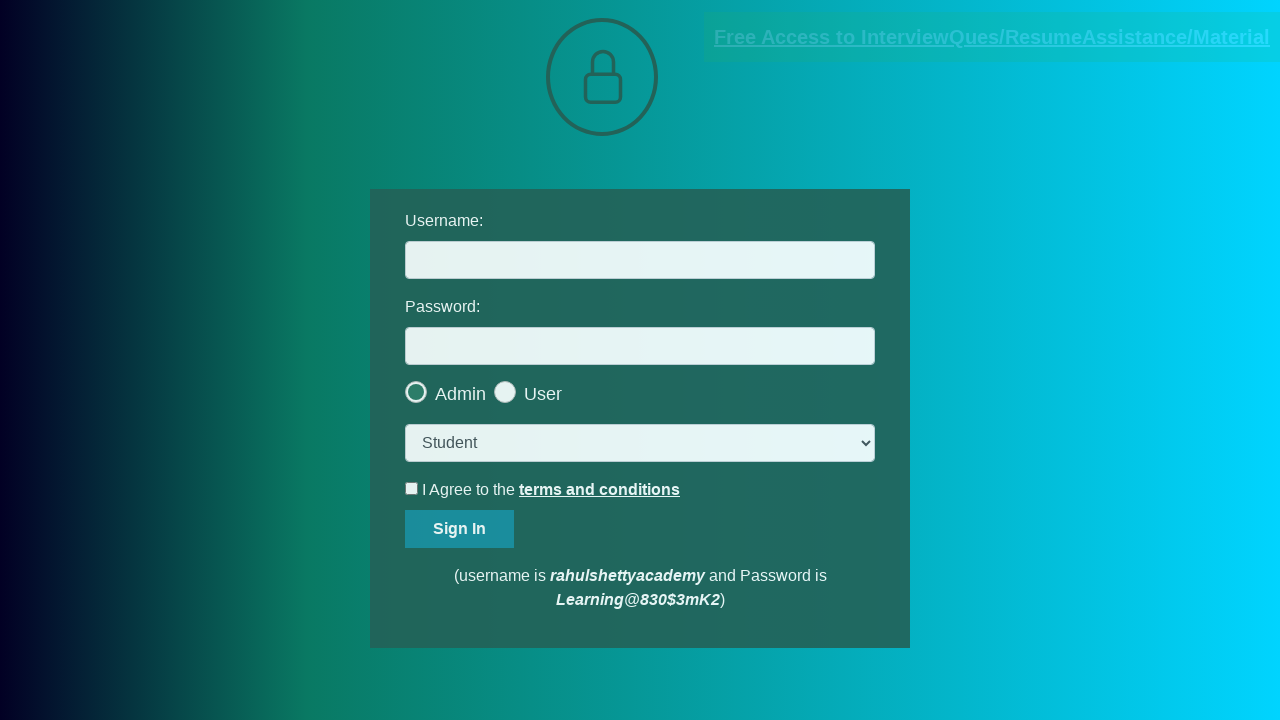

Login practice page loaded successfully (DOM content loaded)
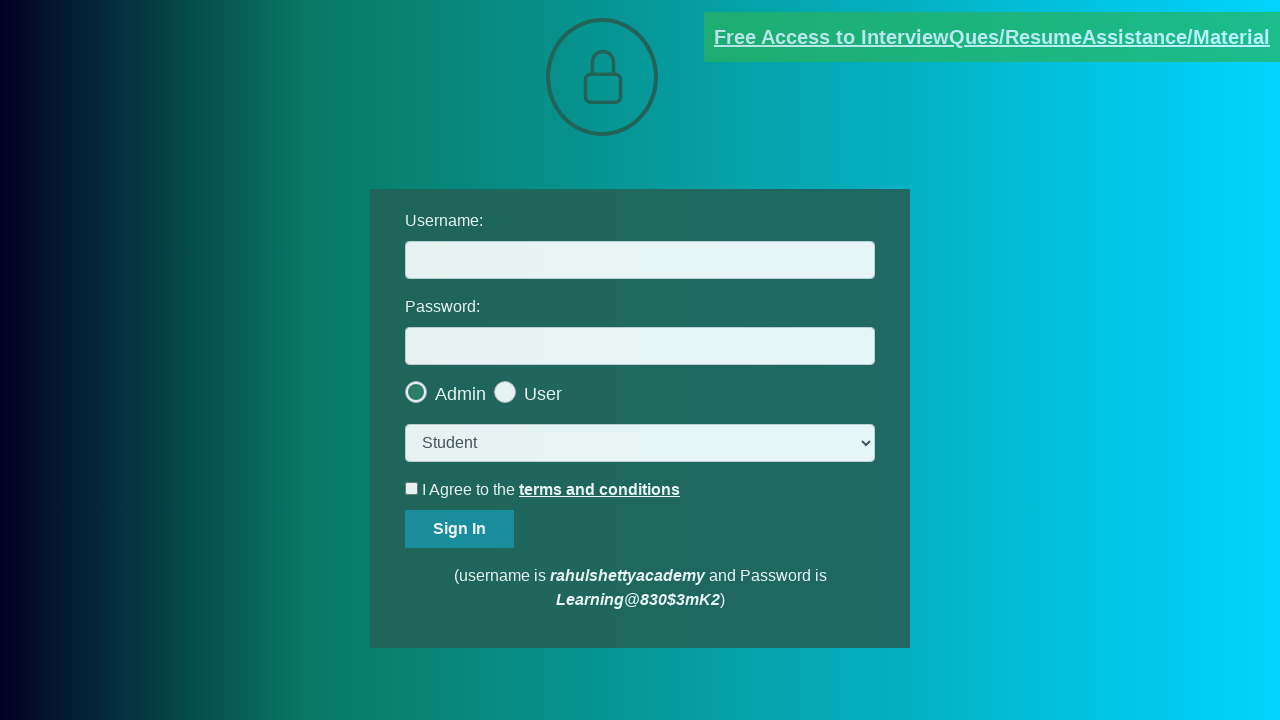

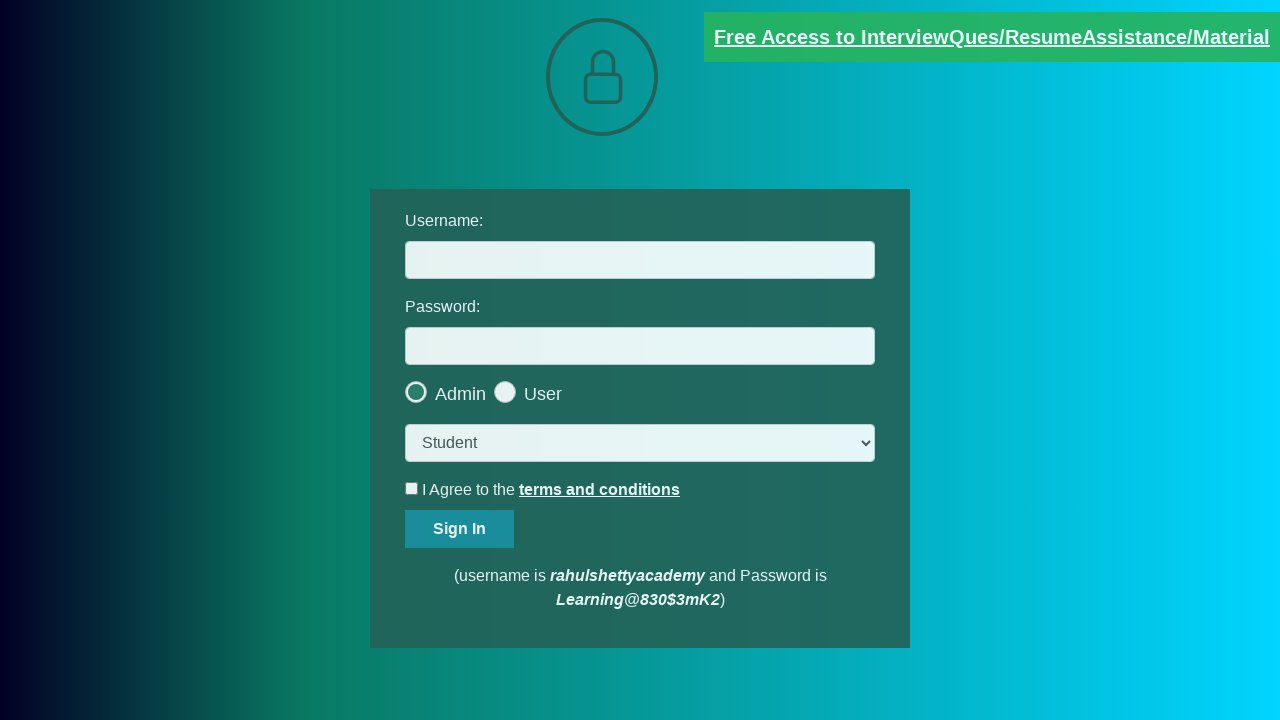